Tests selecting a date from calendar by navigating through year and month views and clicking on the specific day

Starting URL: https://rahulshettyacademy.com/seleniumPractise/#/offers

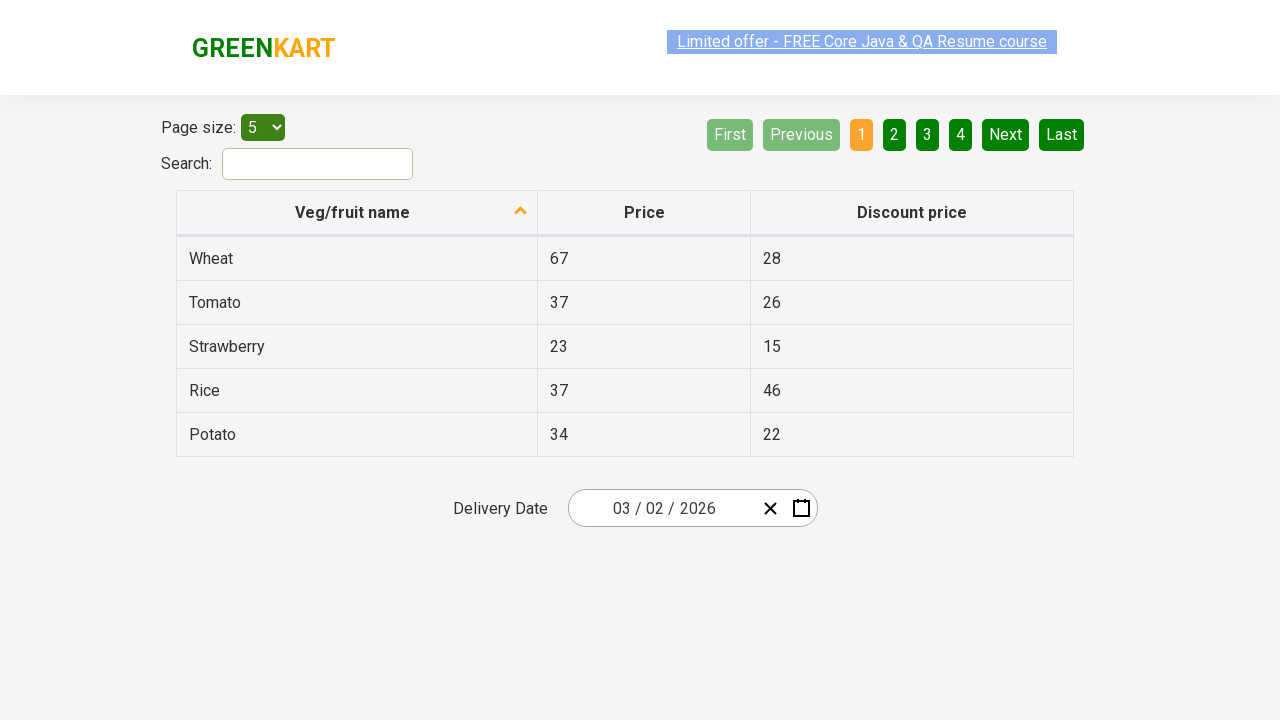

Clicked calendar input group to open date picker at (662, 508) on .react-date-picker__inputGroup
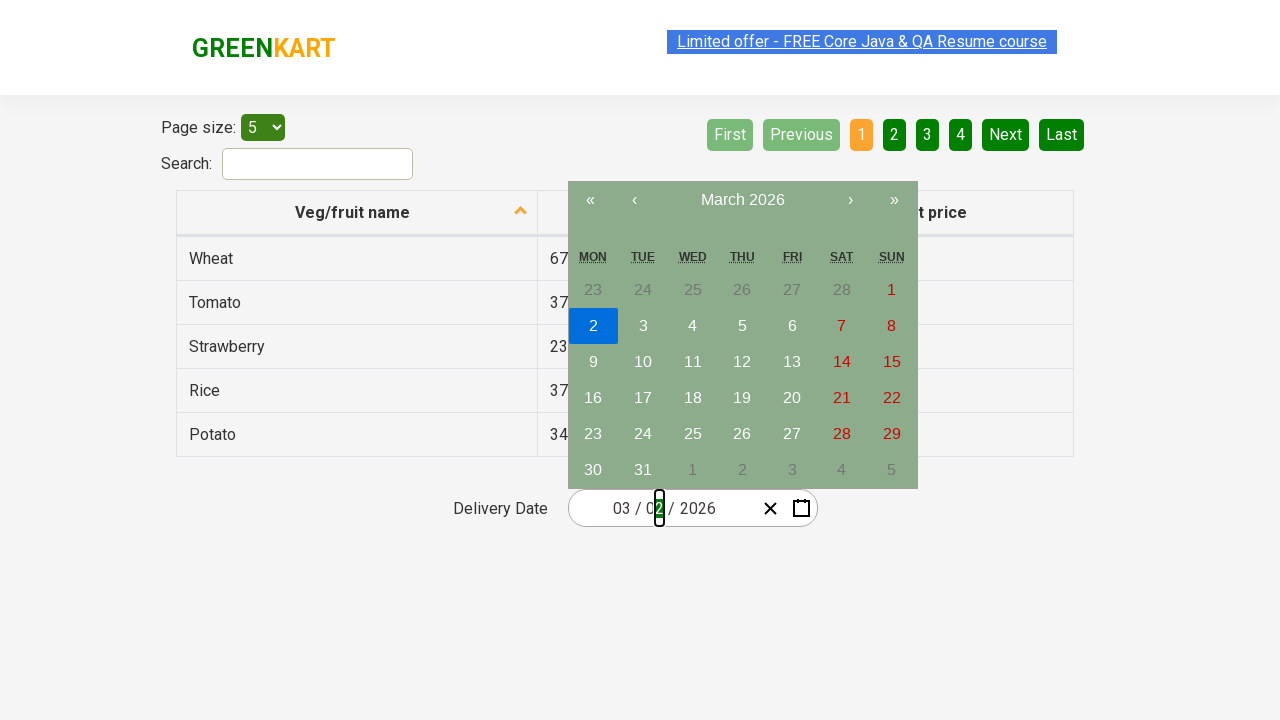

Clicked month label to navigate to month view at (742, 200) on .react-calendar__navigation__label
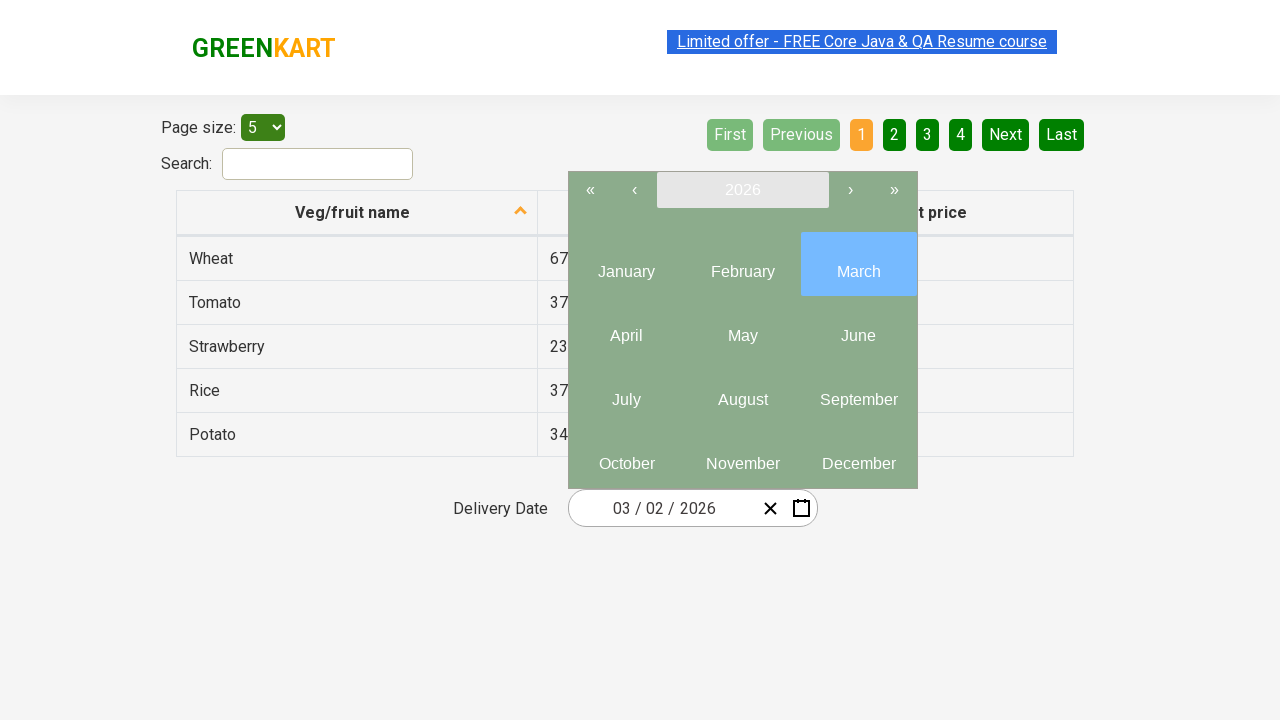

Clicked year label to navigate to year view at (742, 190) on .react-calendar__navigation__label
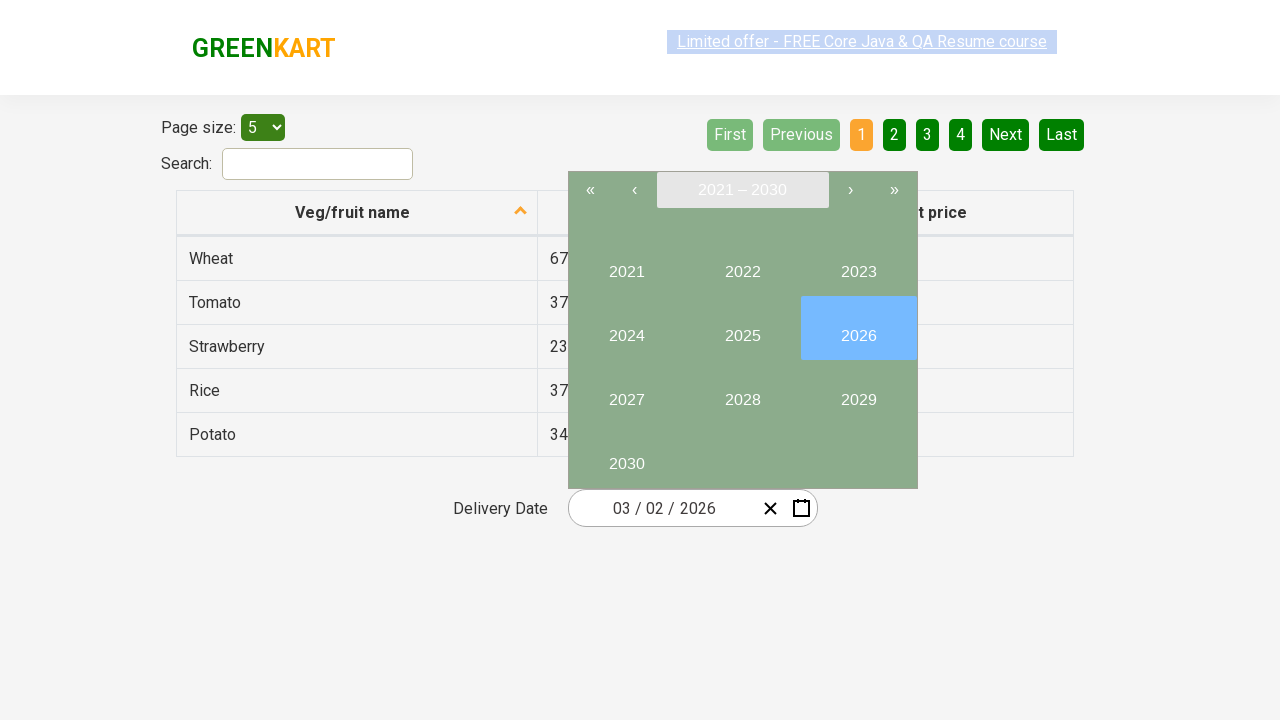

Selected year 2025 from year picker at (742, 328) on button:has-text("2025")
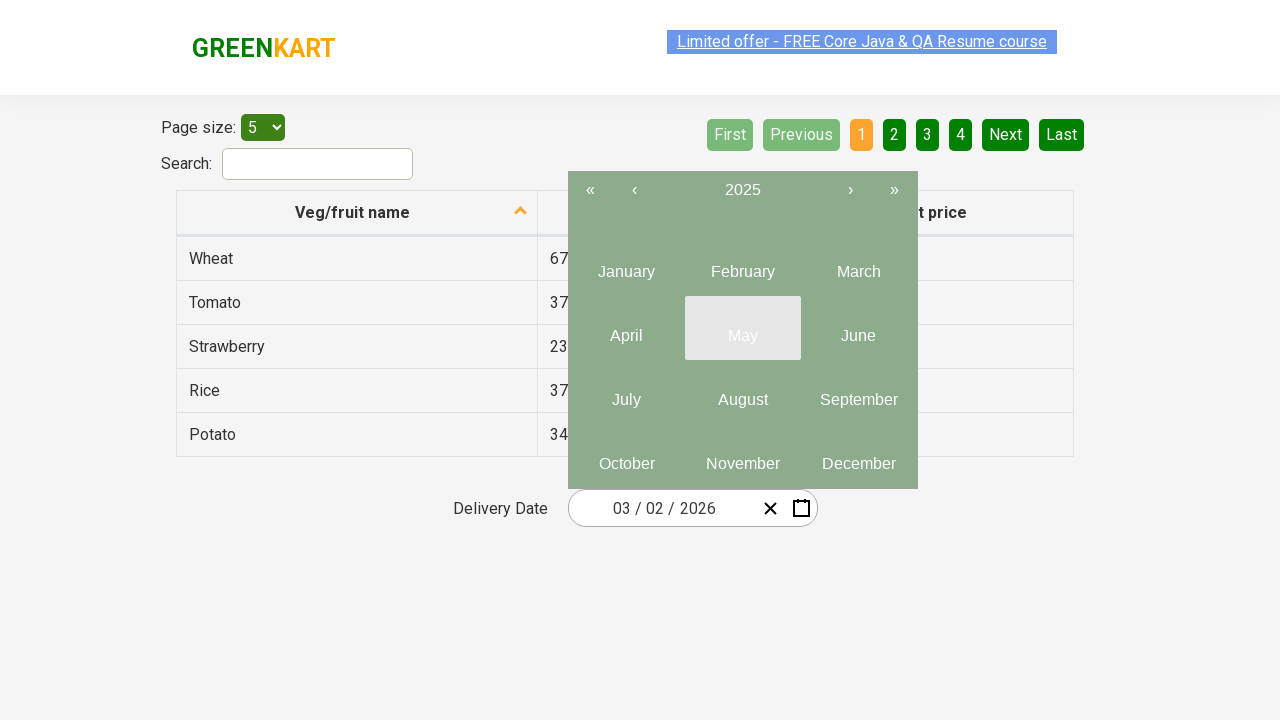

Selected month 6 from month picker at (626, 392) on .react-calendar__year-view__months__month >> nth=6
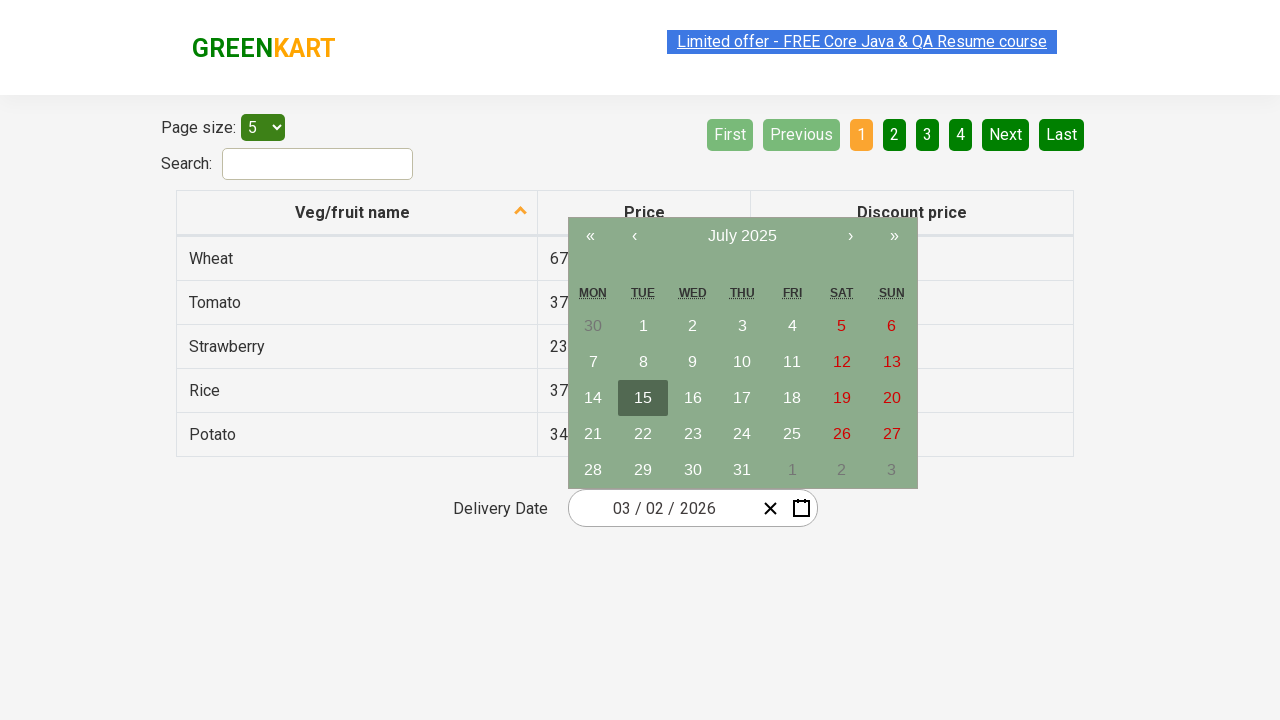

Selected day 10 from calendar at (742, 362) on abbr:has-text("10")
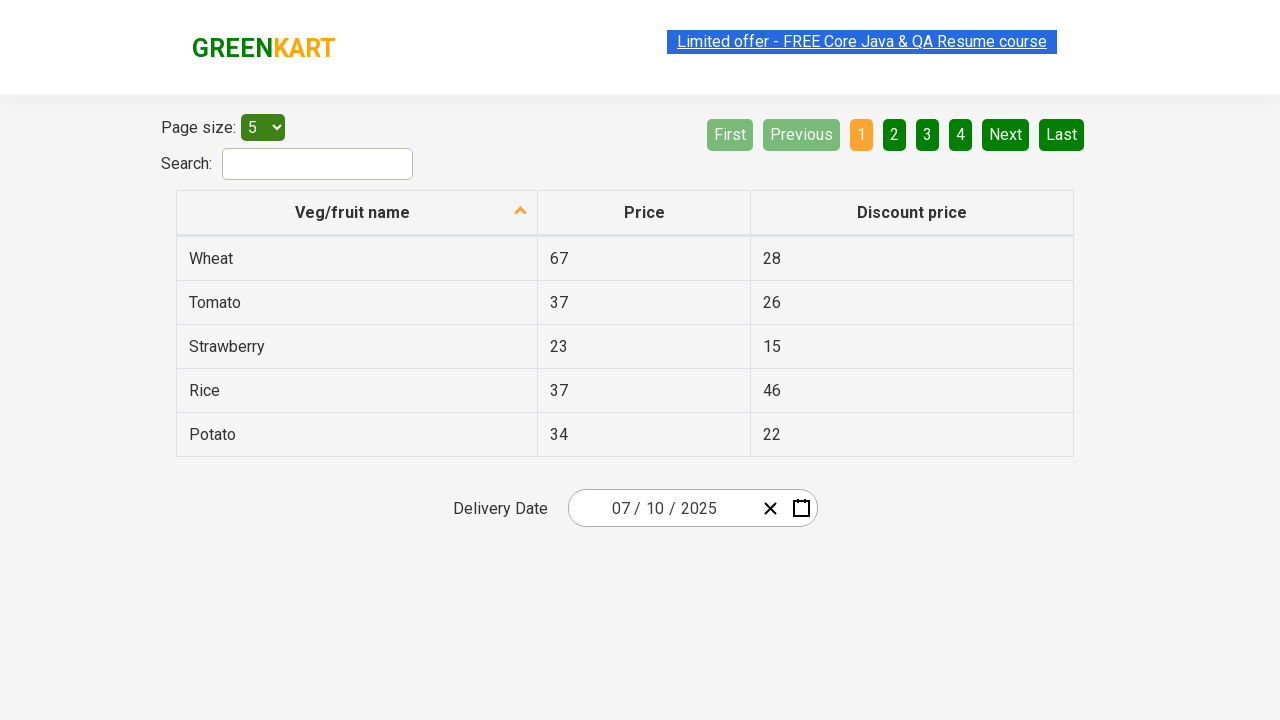

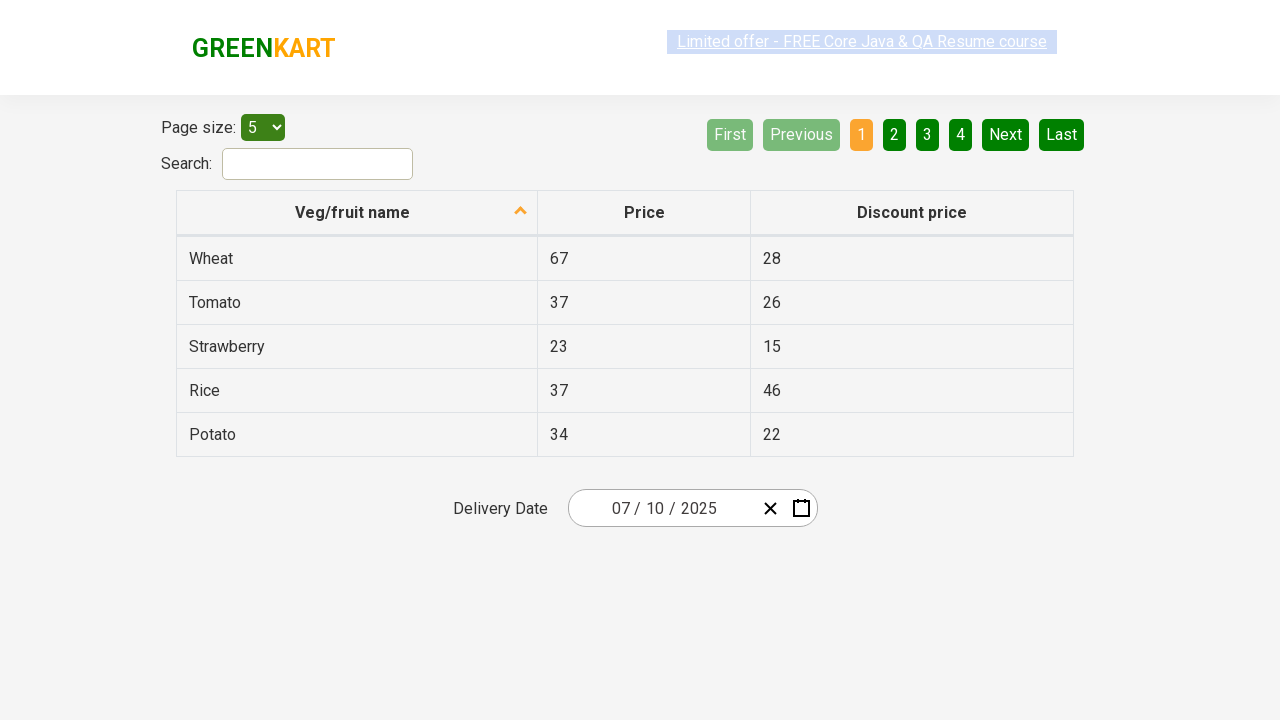